Navigates to a test page and clicks the console log button to trigger a console.log message

Starting URL: https://www.selenium.dev/selenium/web/bidi/logEntryAdded.html

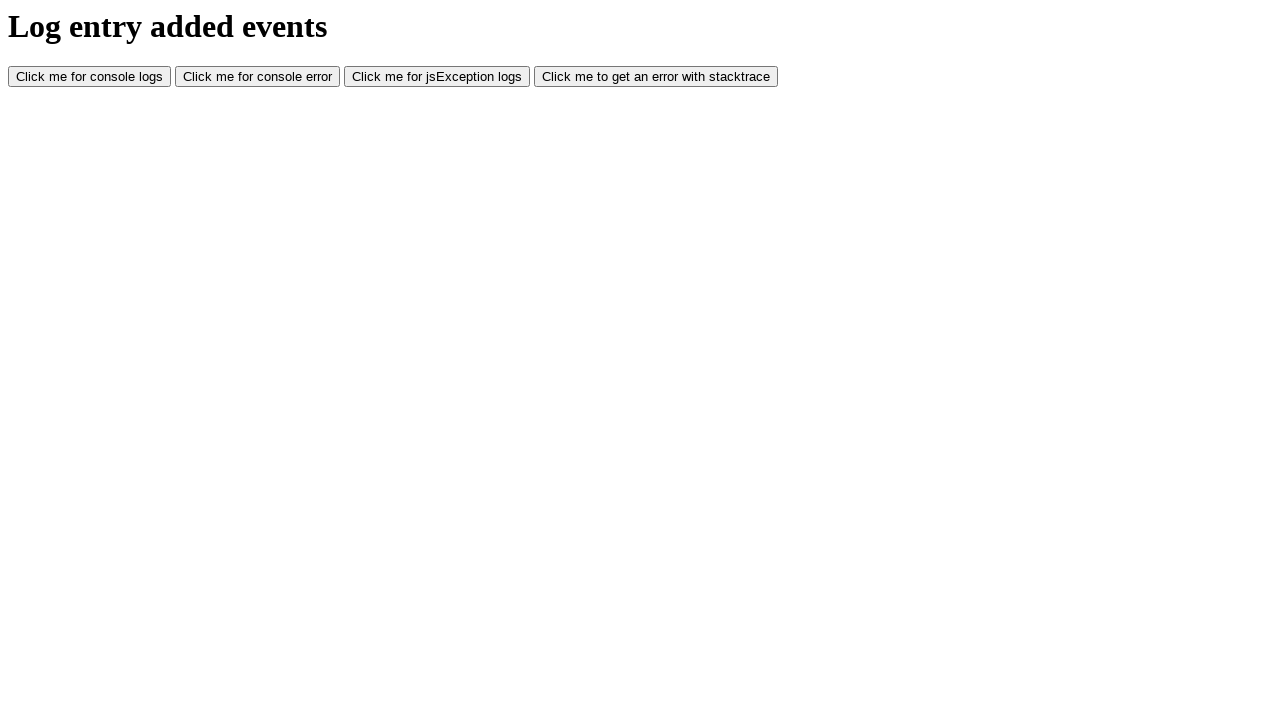

Navigated to test page for console log entry
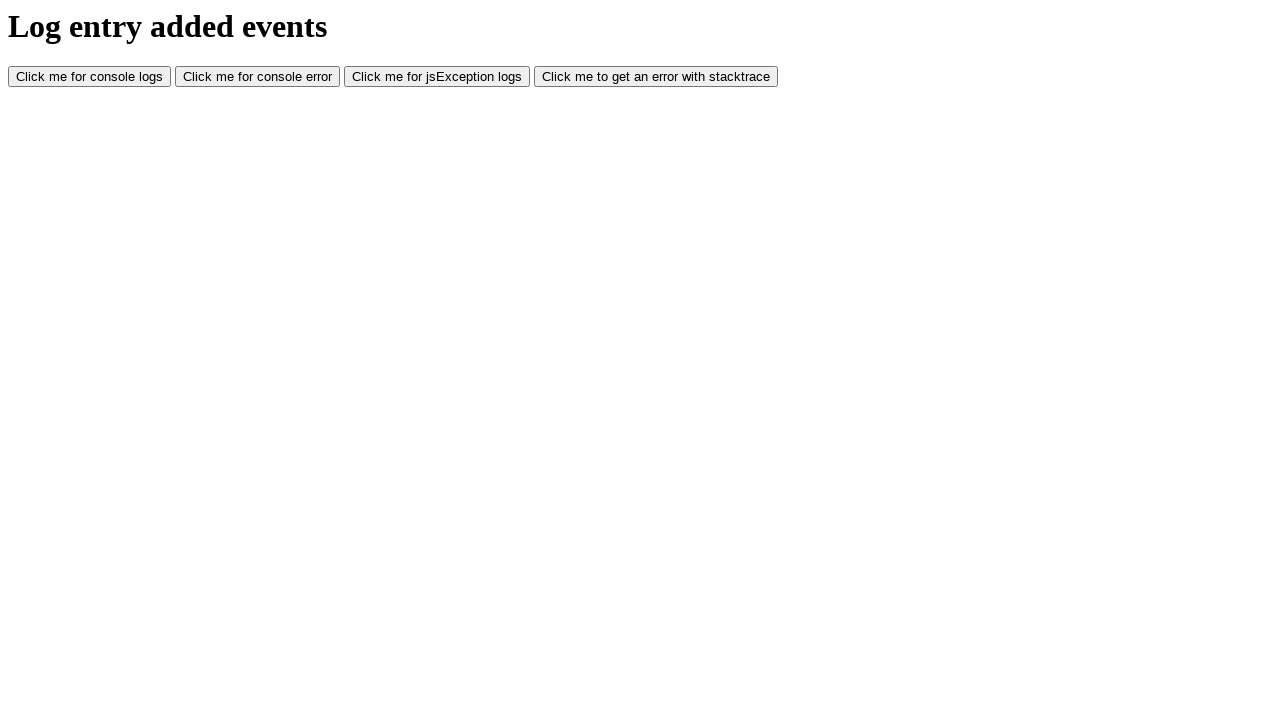

Clicked console log button to trigger console.log message at (90, 77) on #consoleLog
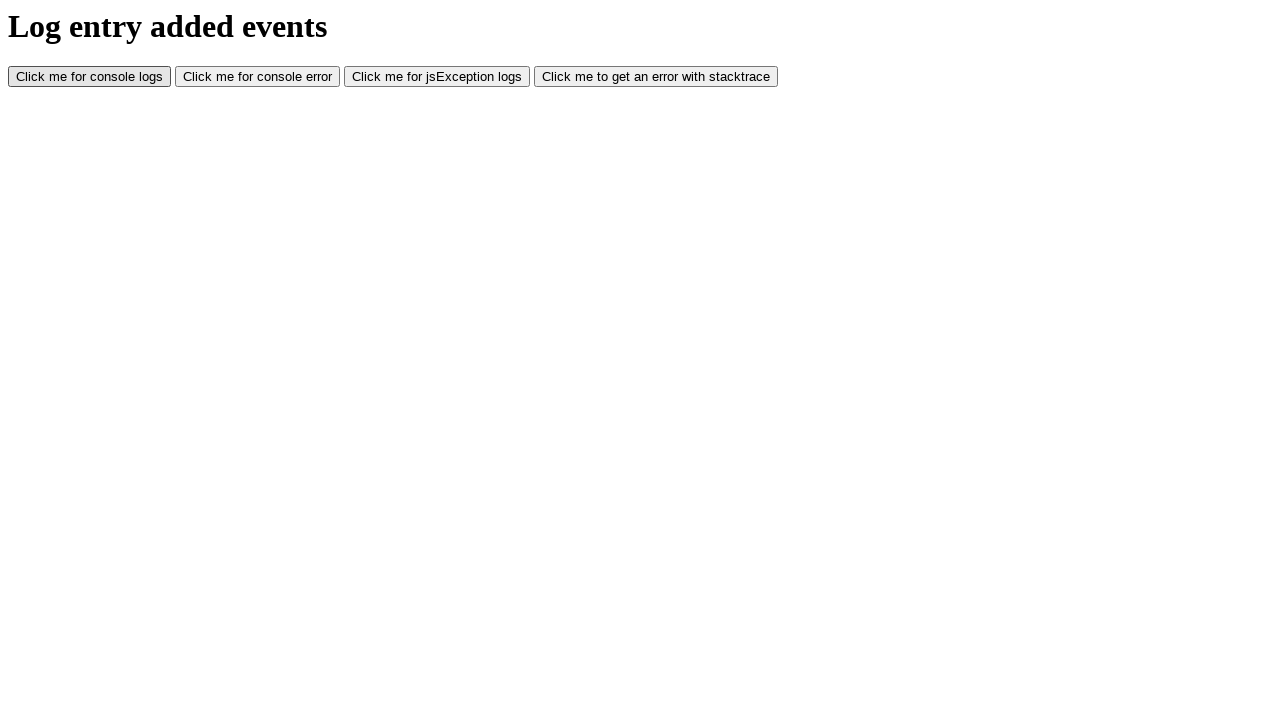

Waited 500ms for action to complete
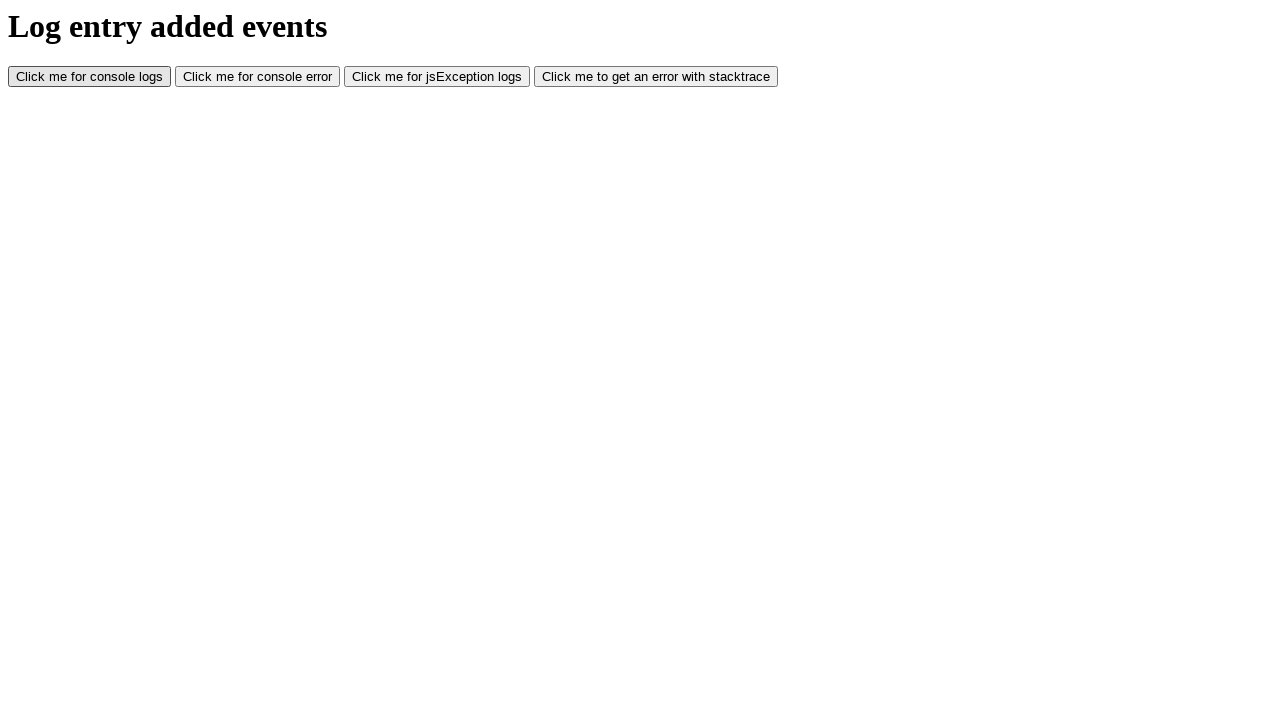

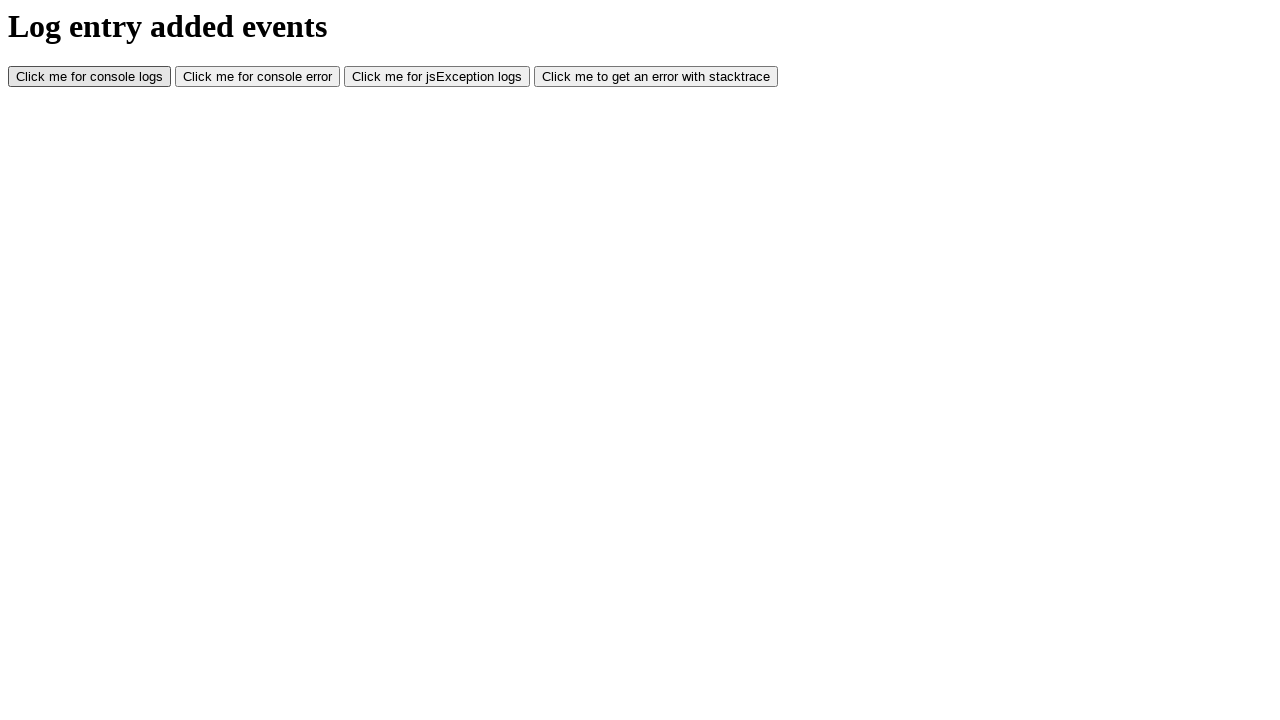